Fills in a date of birth field using a date picker widget by selecting month, year, and day

Starting URL: https://www.dummyticket.com/dummy-ticket-for-visa-application/

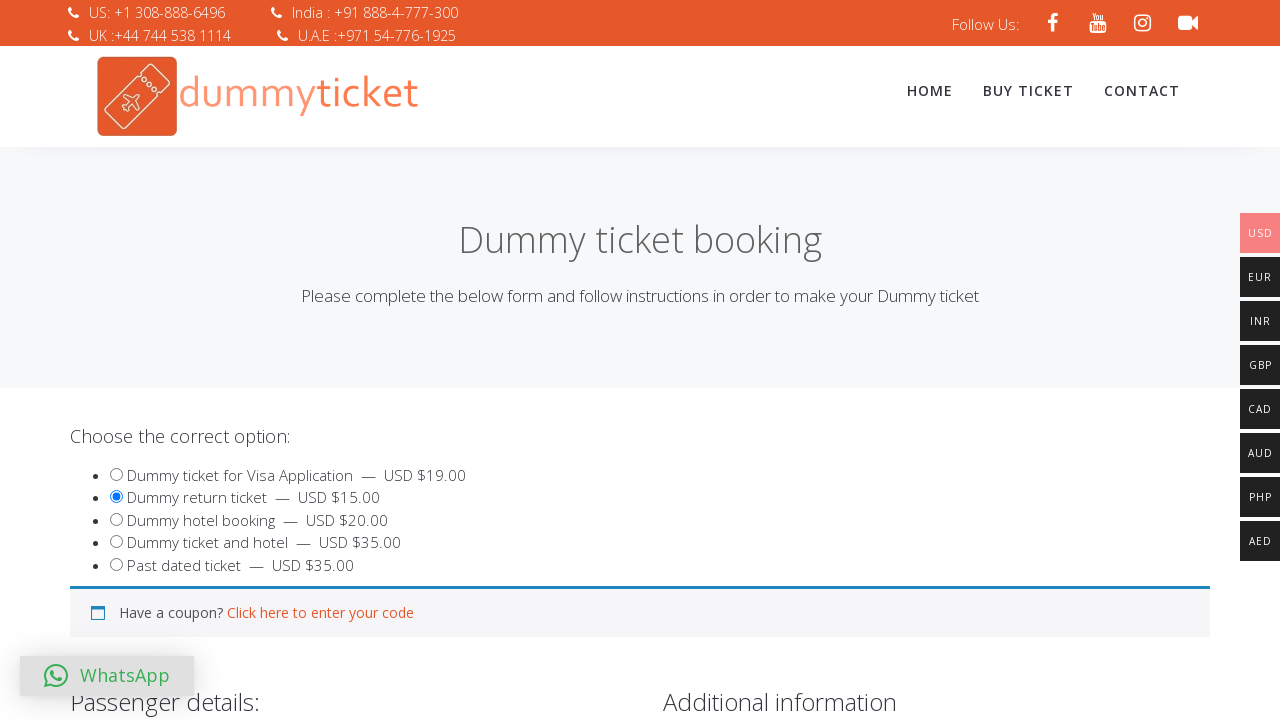

Clicked on date of birth input field to open date picker at (344, 360) on input#dob
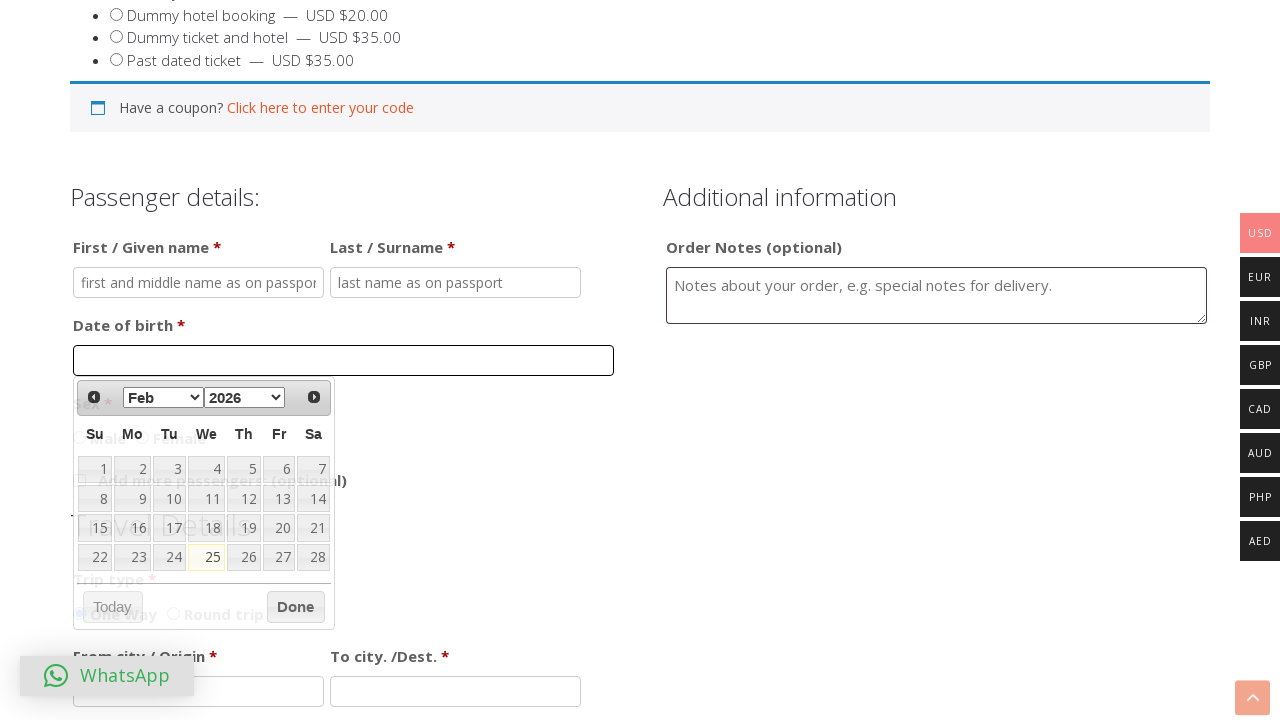

Selected December from month dropdown on select[data-handler='selectMonth']
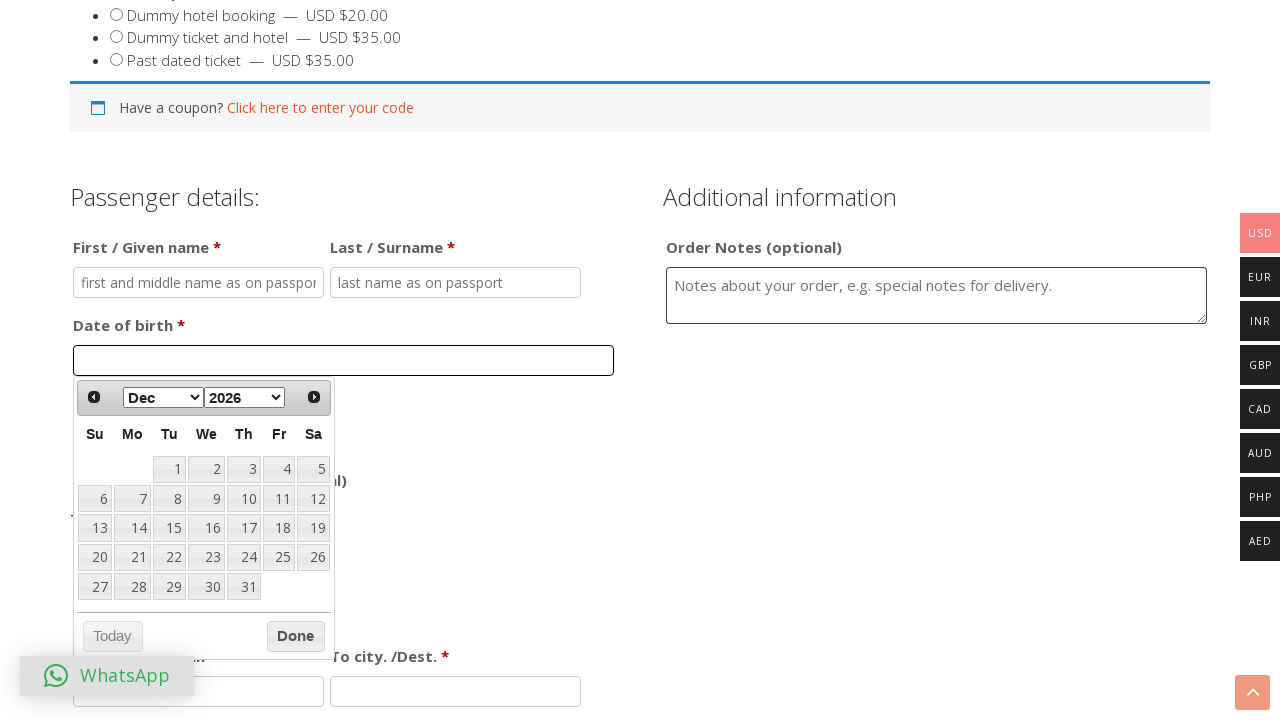

Selected 1990 from year dropdown on select[data-handler='selectYear']
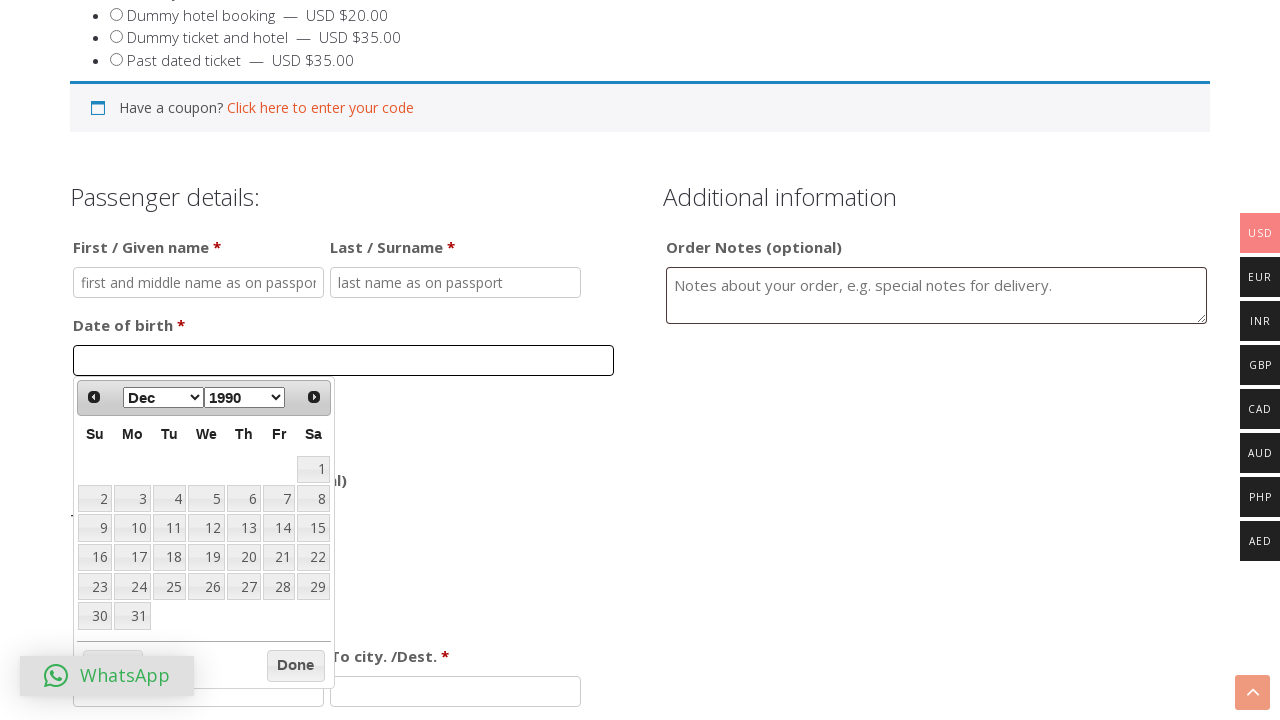

Clicked on day 25 to complete date selection at (169, 587) on xpath=//td[@data-handler='selectDay']/a[text()='25']
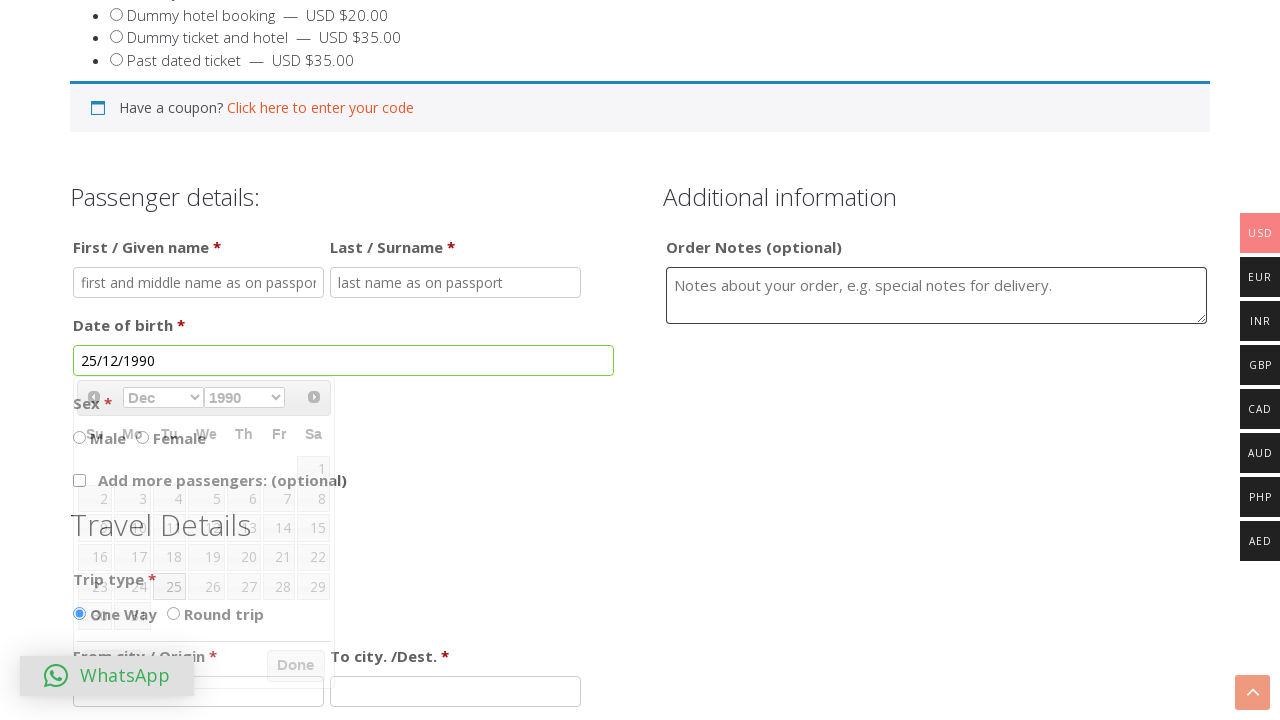

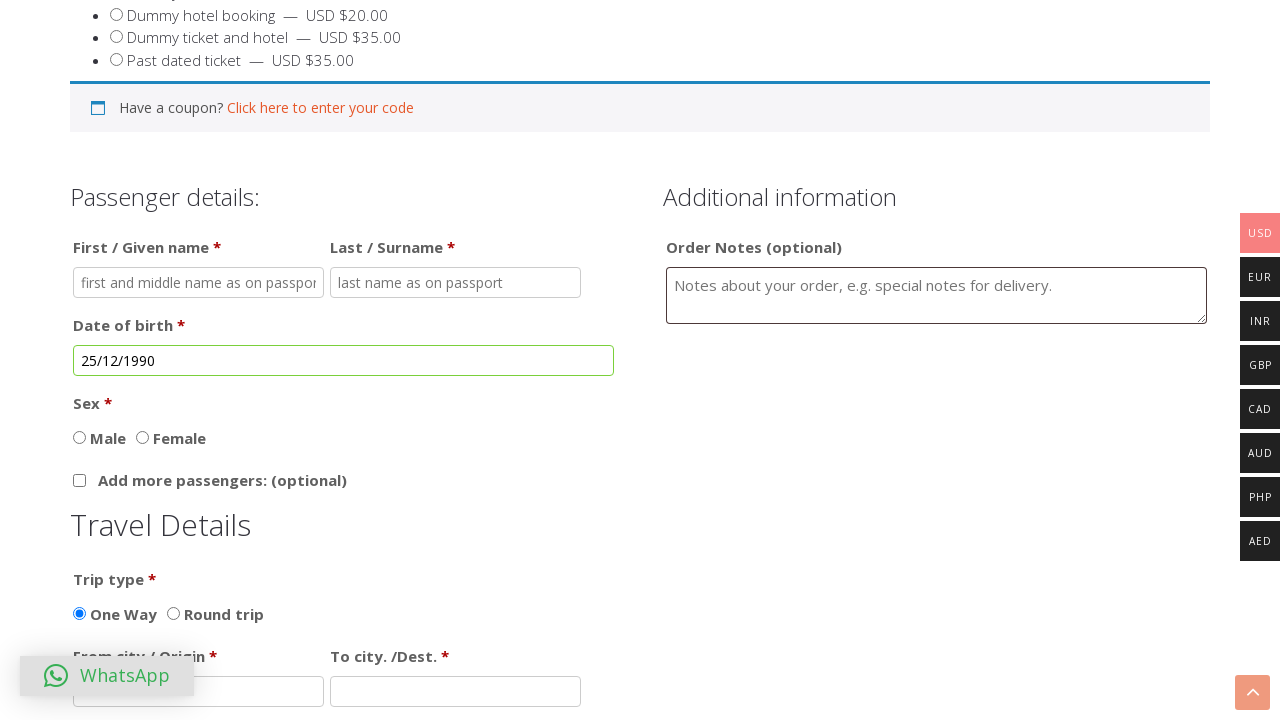